Tests a registration form by filling in email, first name, and last name fields

Starting URL: https://demo.automationtesting.in/Register.html

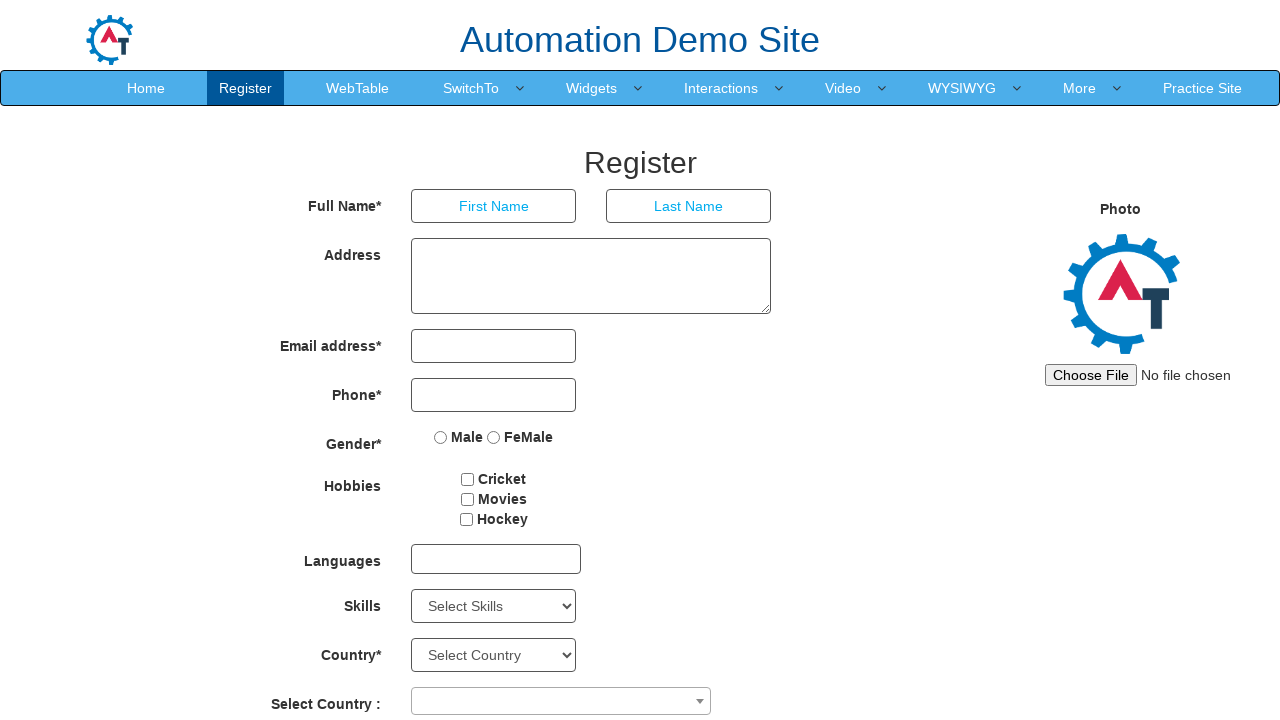

Filled email field with 'testuser2024@example.com' on input[type='email']
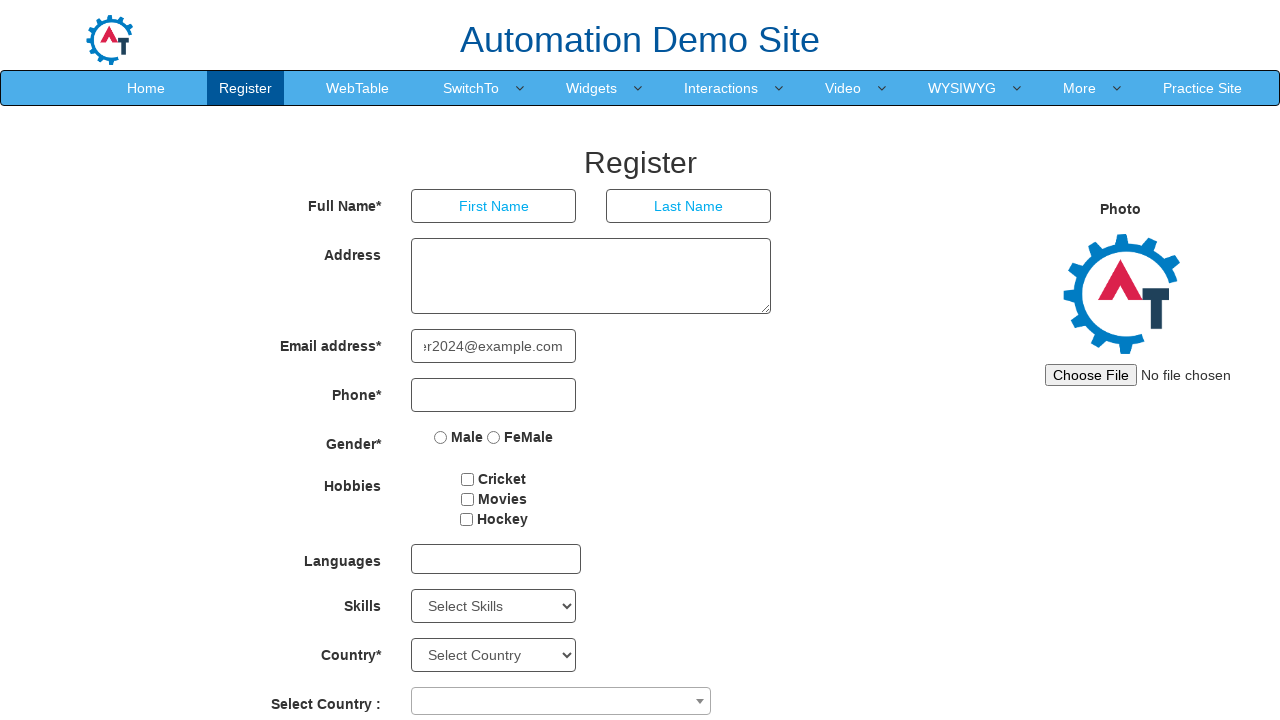

Filled first name field with 'Michael' on (//input[@type='text'])[1]
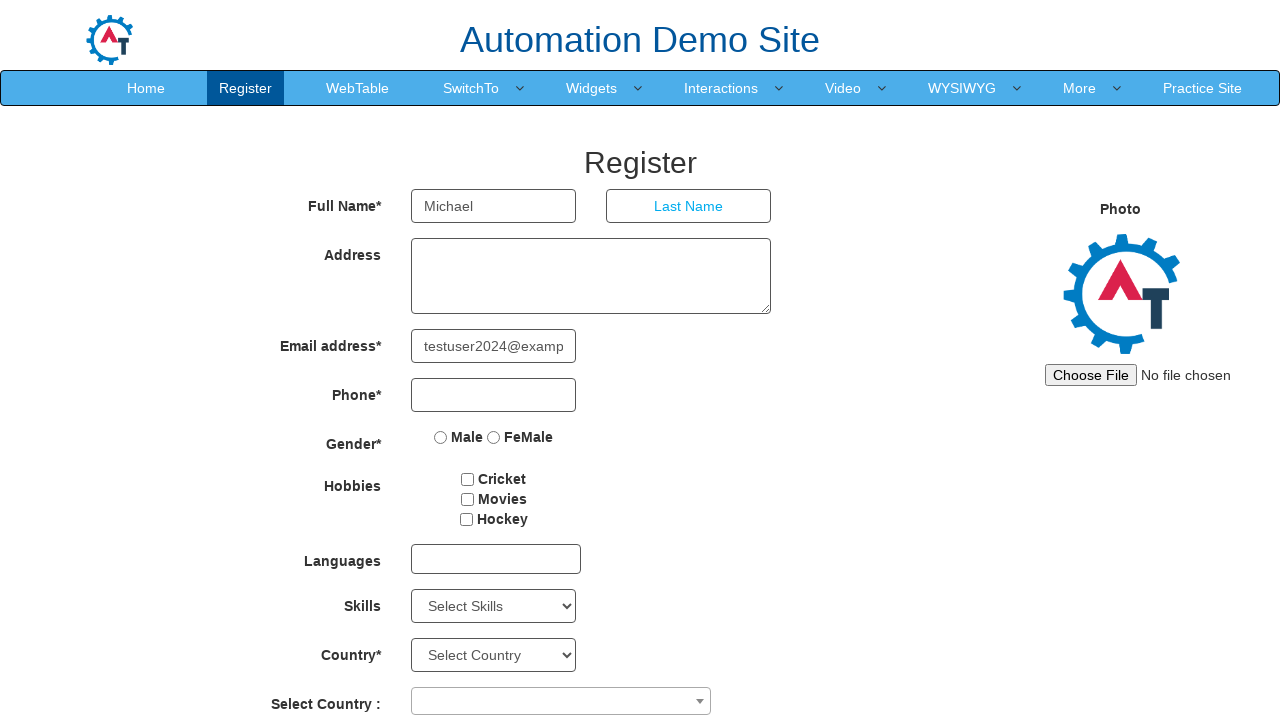

Filled last name field with 'Thompson' on (//input[@type='text'])[2]
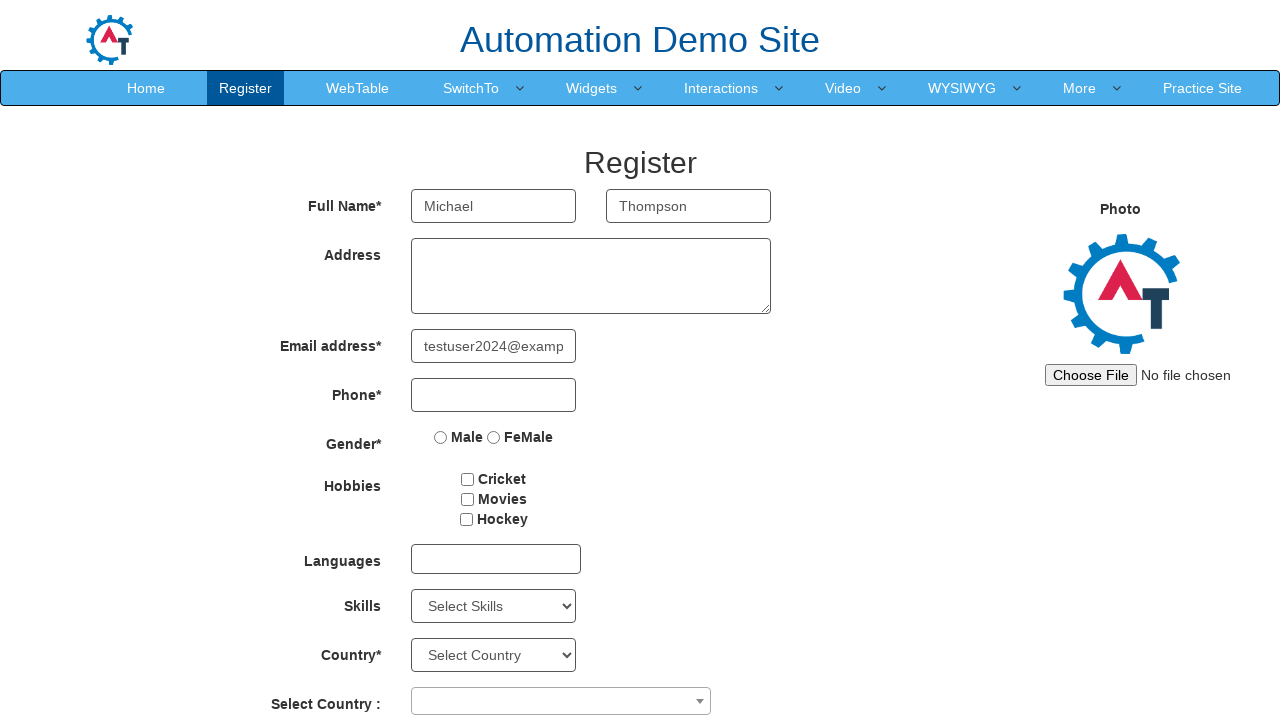

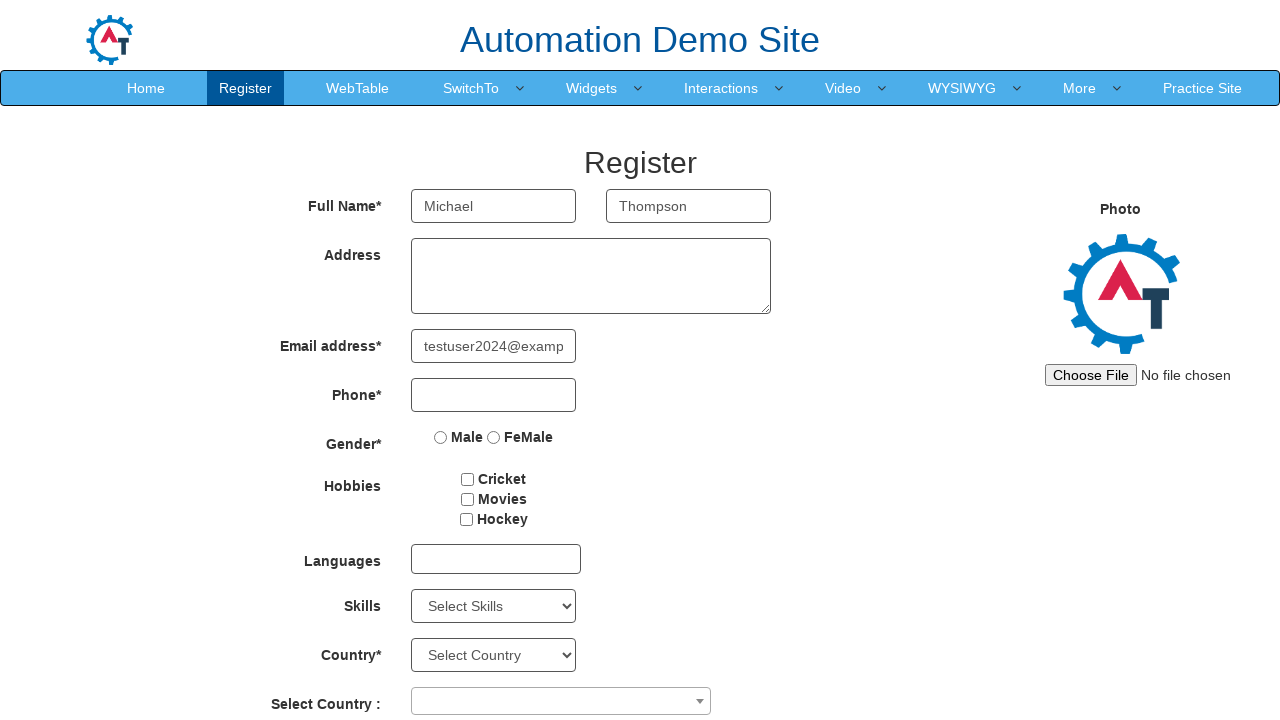